Tests file upload and download functionality on a demo page by clicking upload and download buttons

Starting URL: https://demoqa.com/upload-download

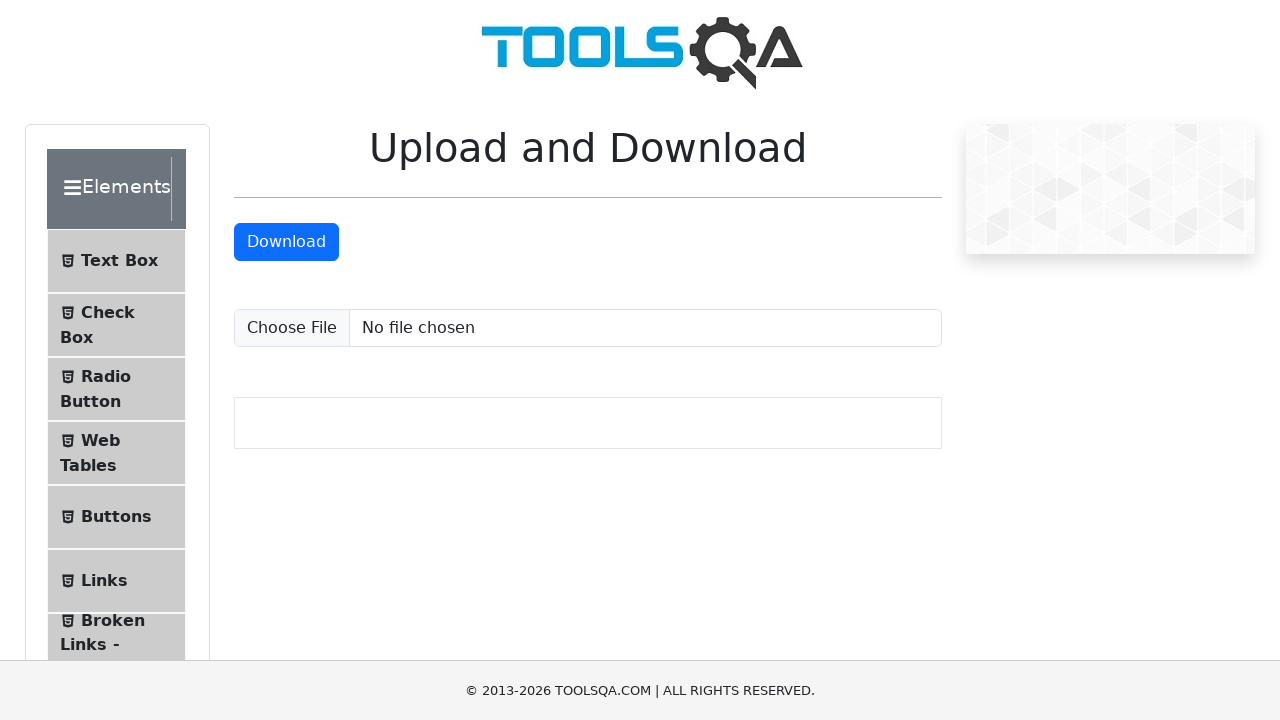

Clicked upload button to open file dialog at (588, 328) on #uploadFile
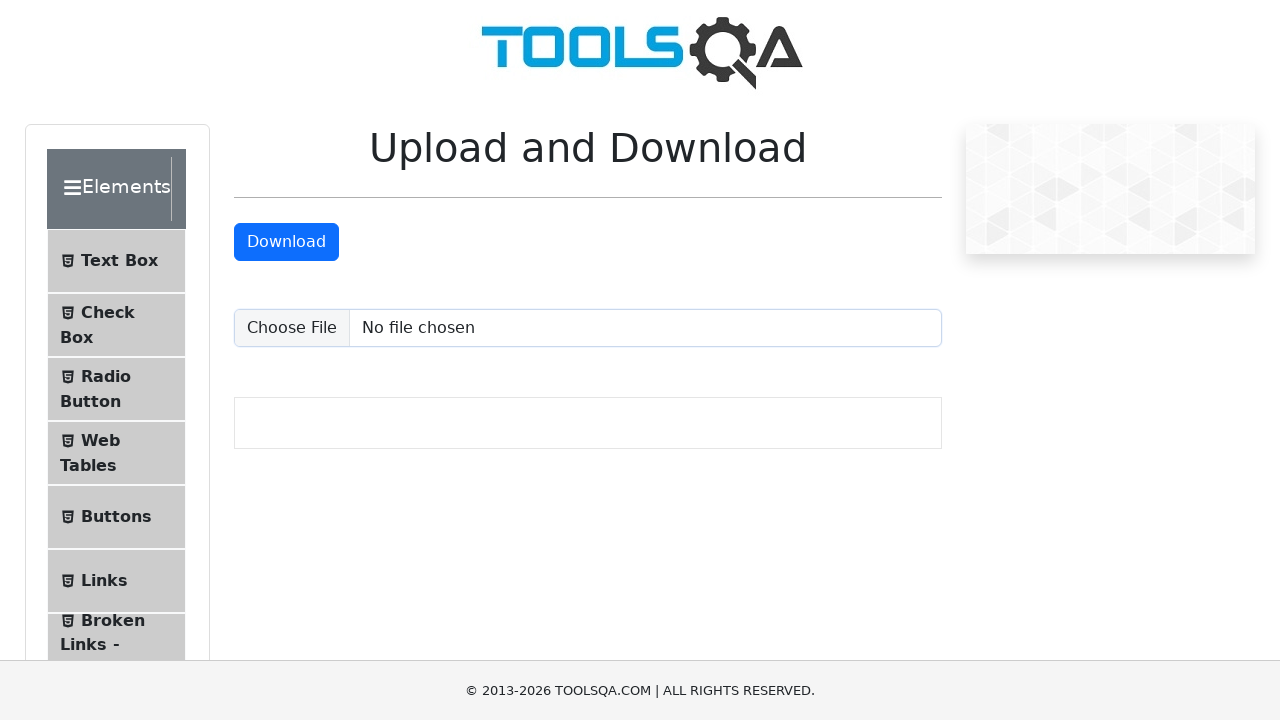

Clicked download button to trigger file download at (286, 242) on #downloadButton
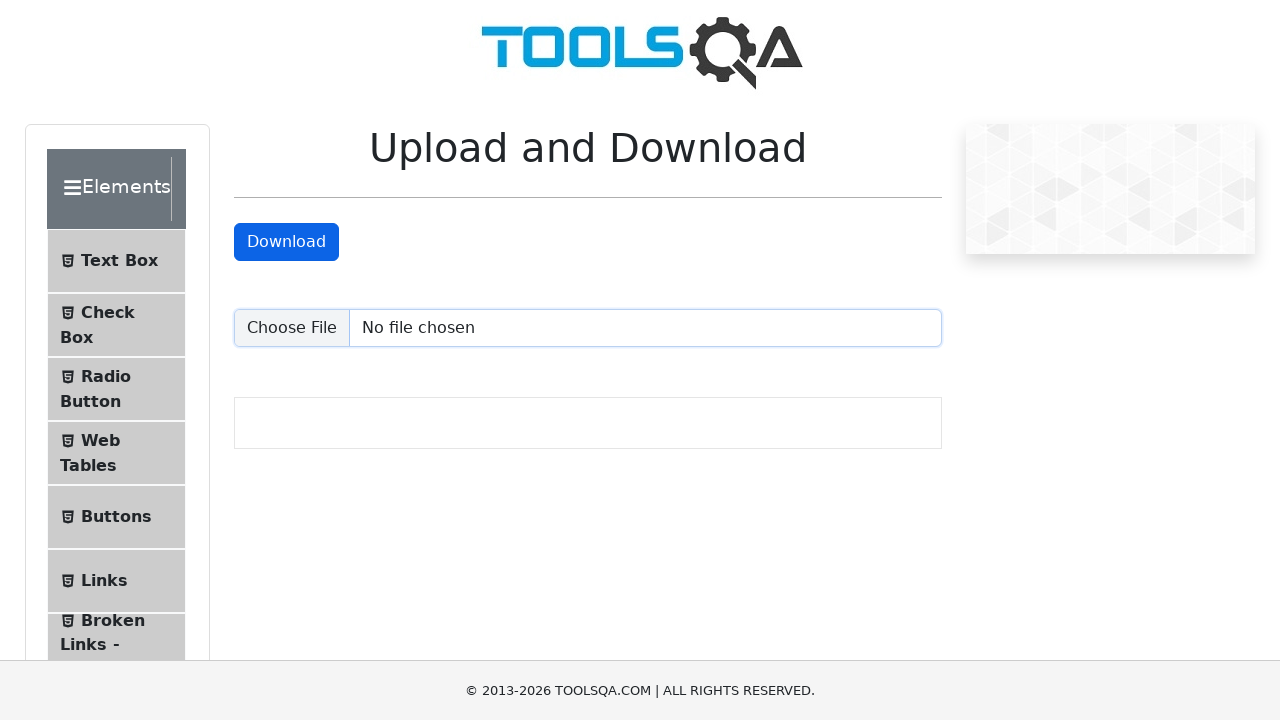

Waited 1 second for download to initiate
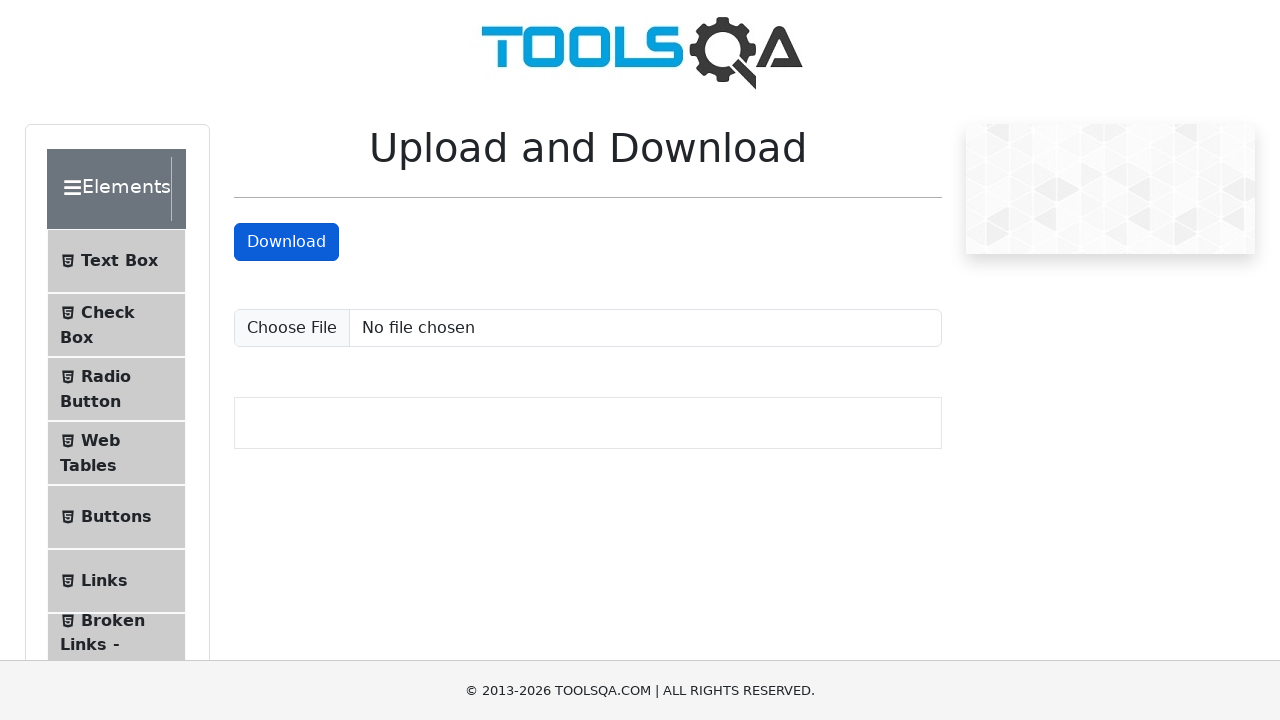

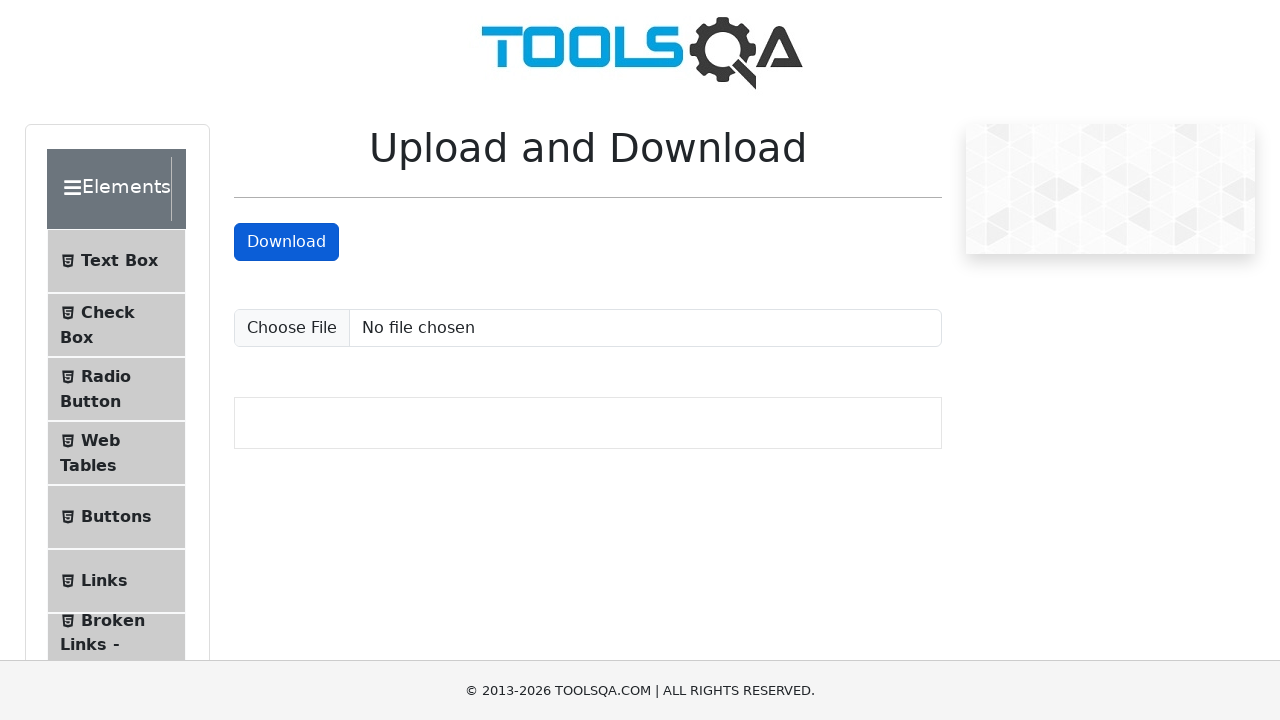